Navigates to Rahul Shetty Academy website and retrieves the page title

Starting URL: https://rahulshettyacademy.com

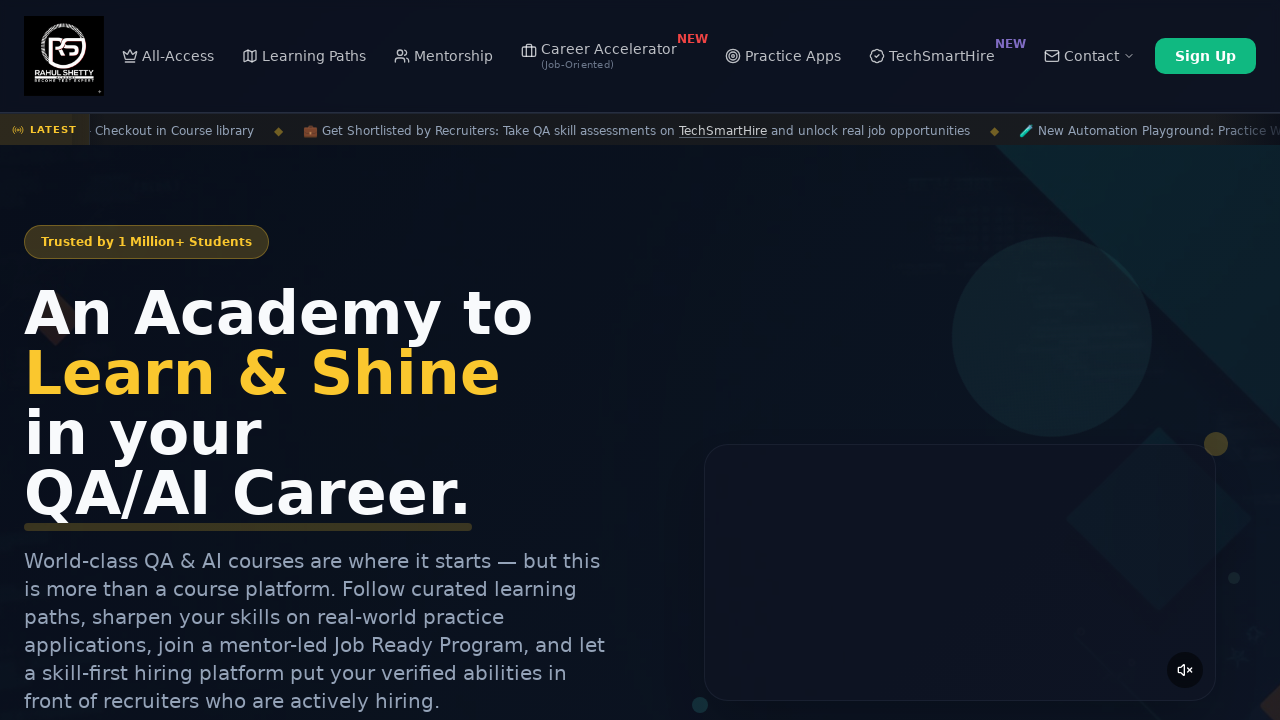

Navigated to Rahul Shetty Academy website
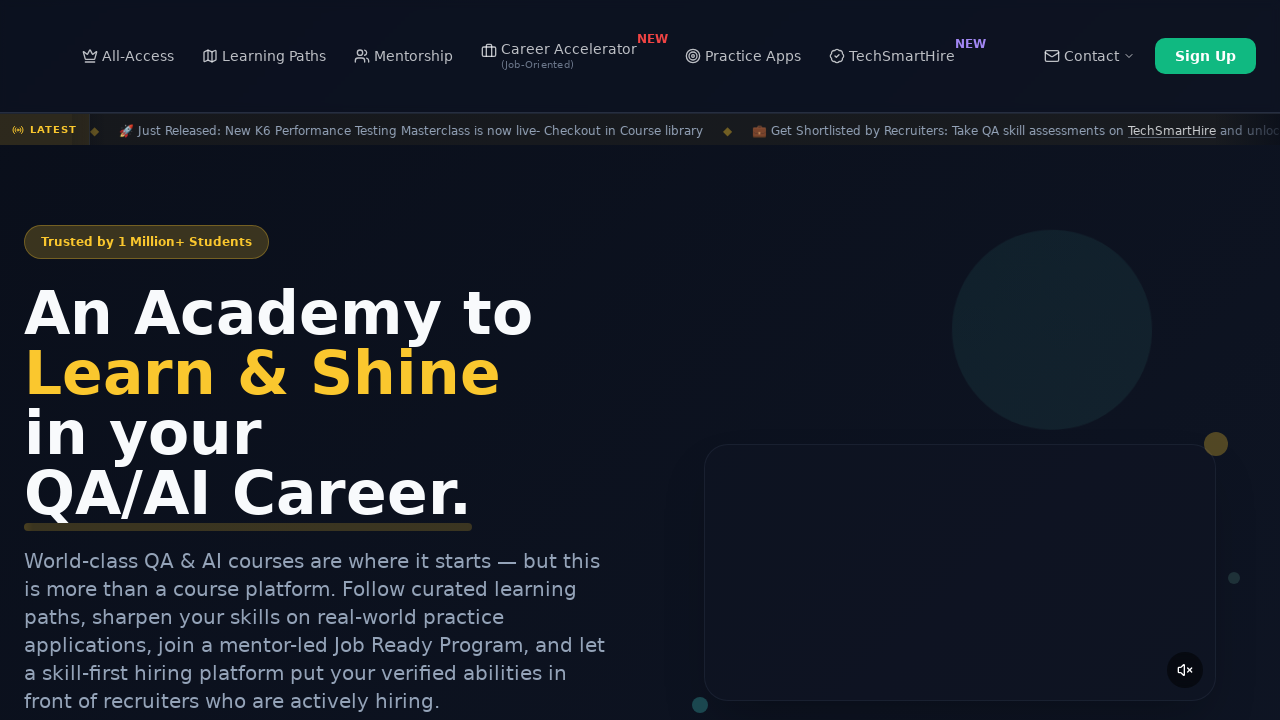

Retrieved page title: Rahul Shetty Academy | QA Automation, Playwright, AI Testing & Online Training
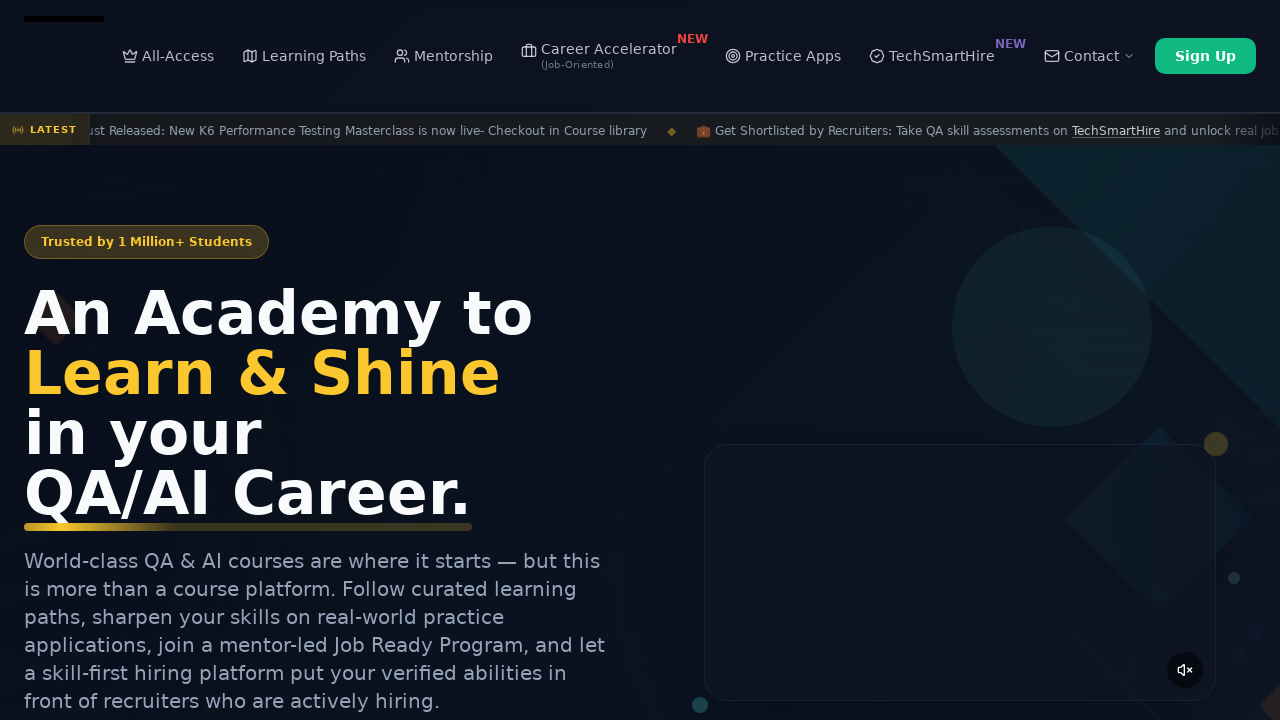

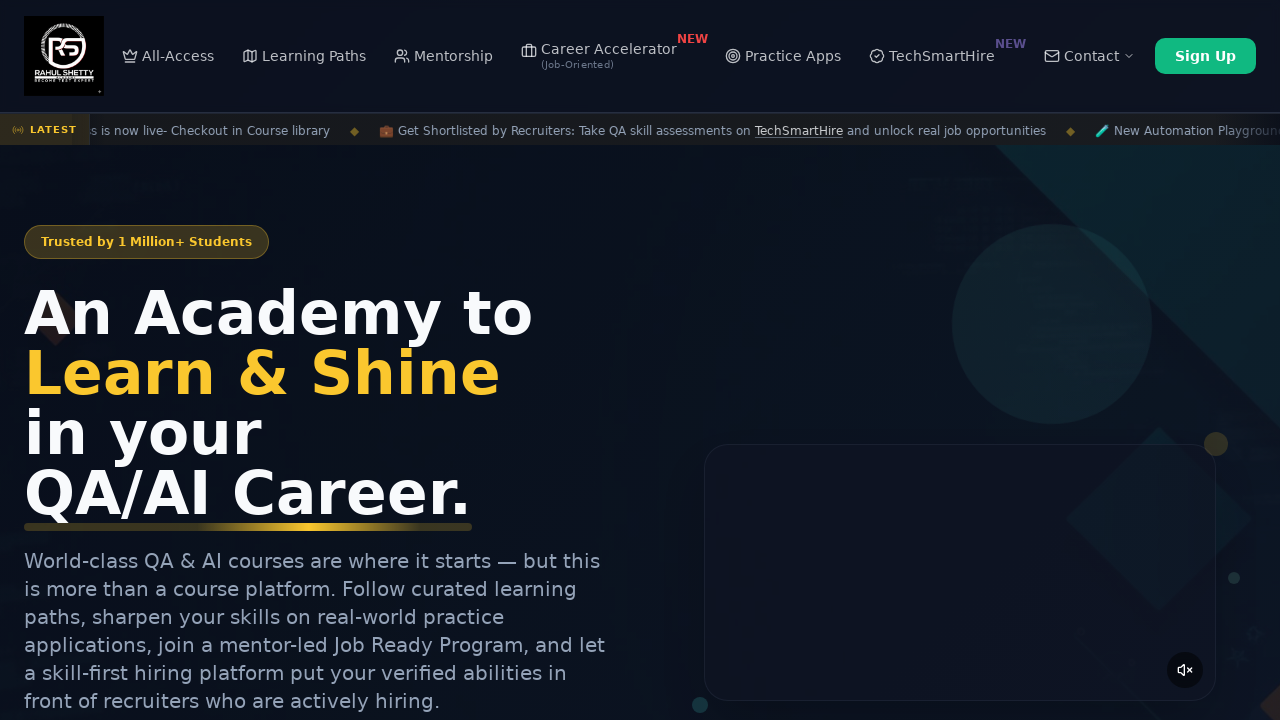